Tests page scrolling functionality on the Selenium website by pressing PAGE_DOWN twice to scroll down and then PAGE_UP once to scroll back up.

Starting URL: https://www.selenium.dev/

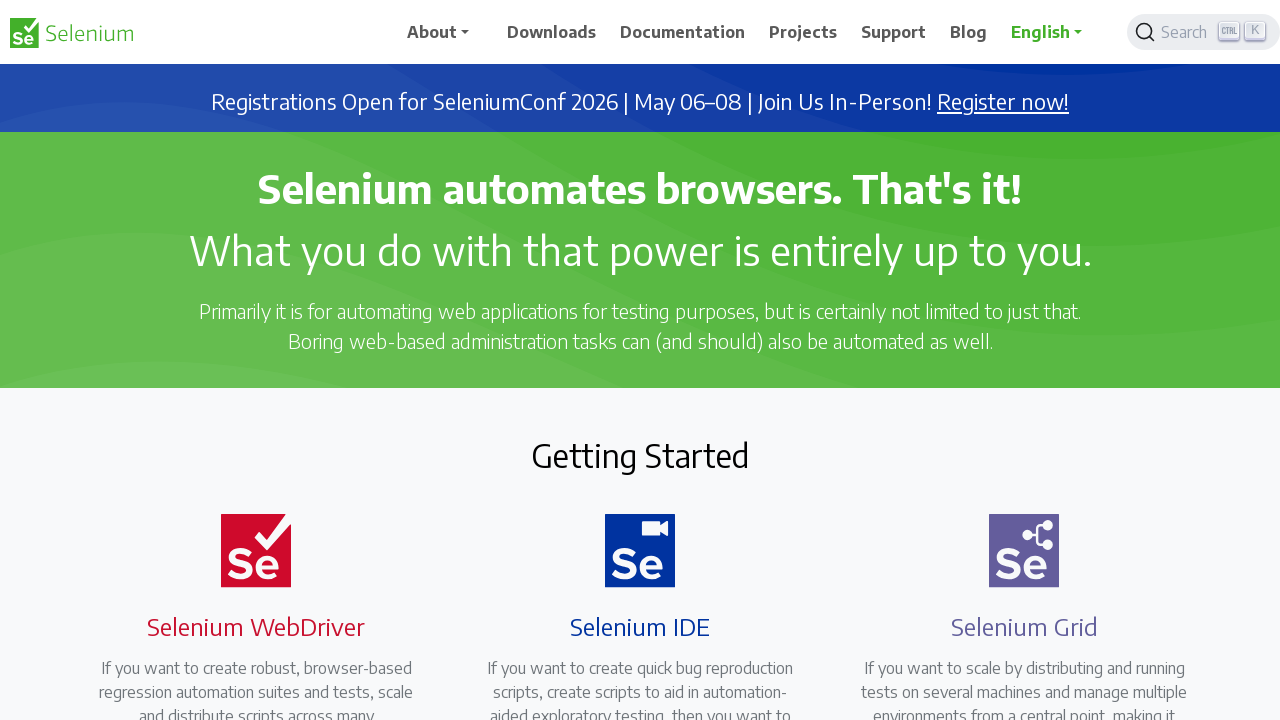

Navigated to Selenium website
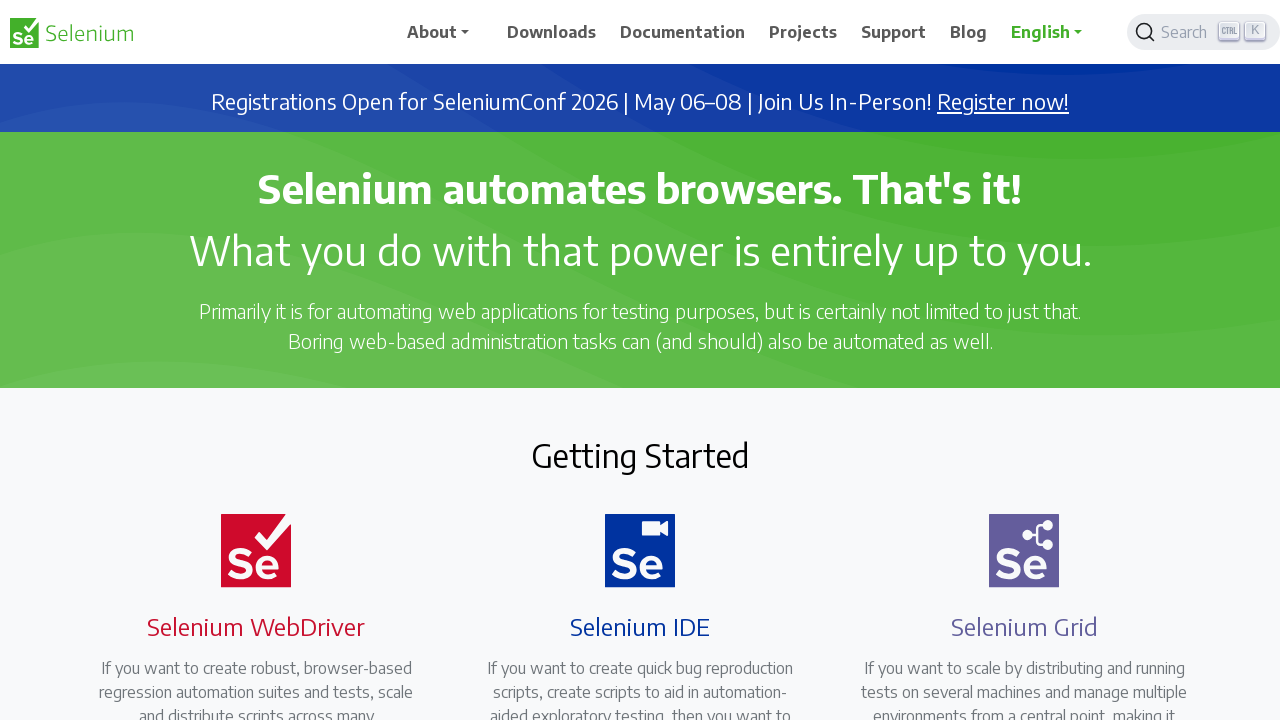

Pressed PAGE_DOWN to scroll down
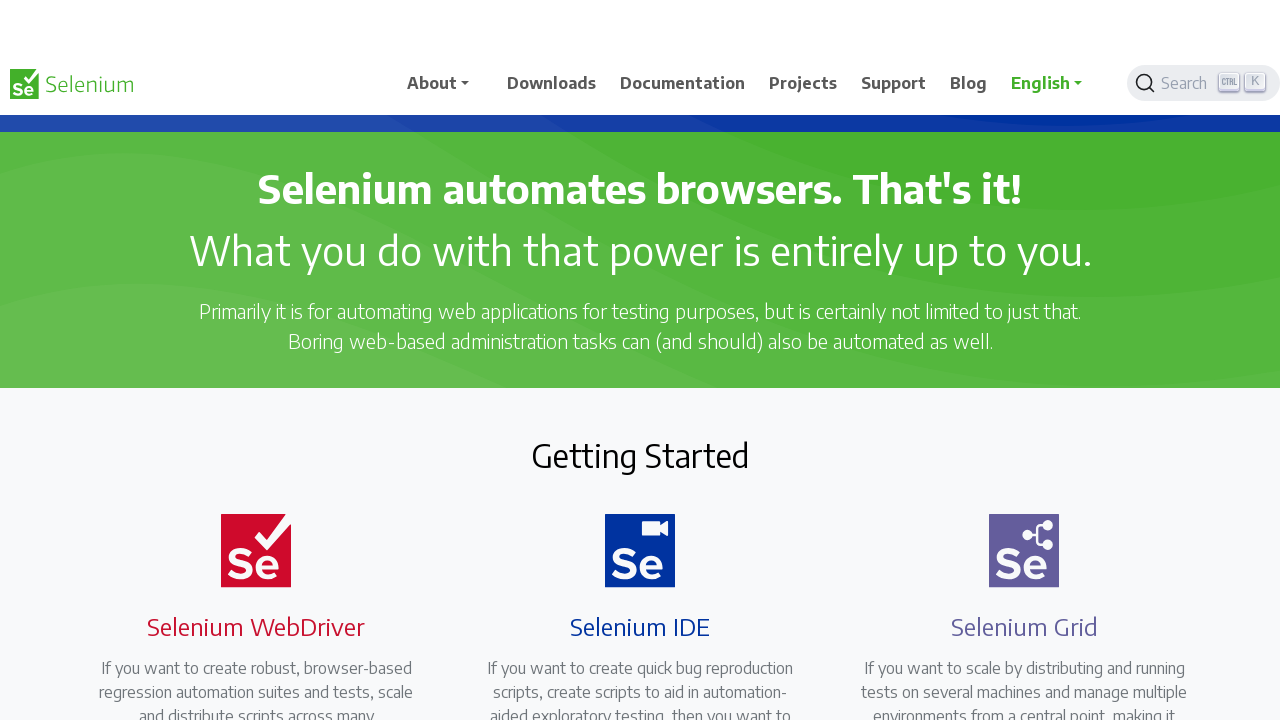

Waited 2 seconds
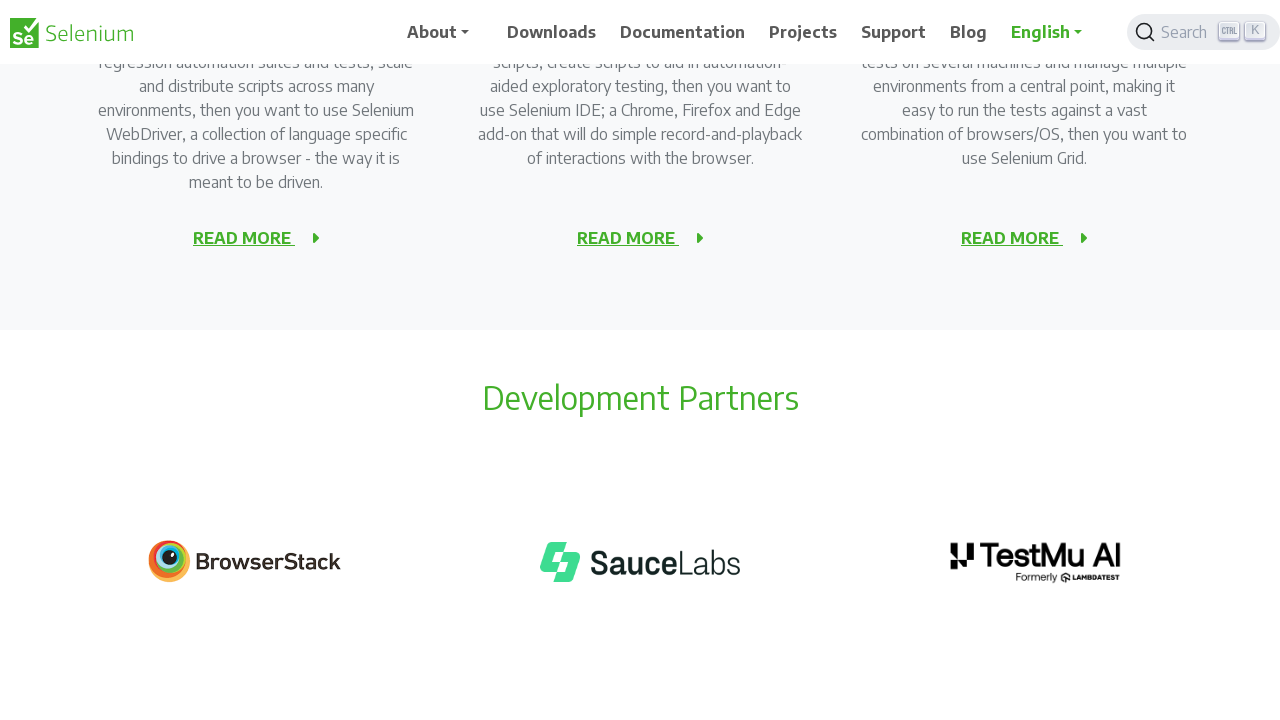

Pressed PAGE_DOWN again to scroll down further
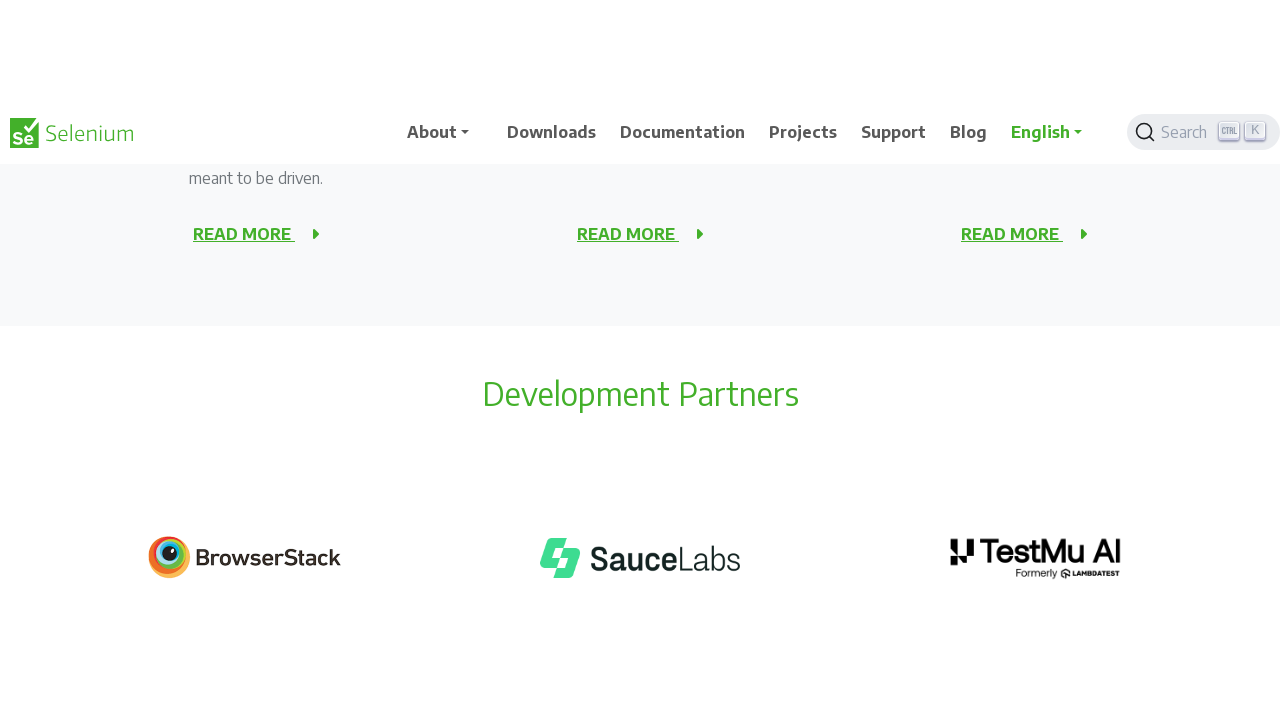

Waited 2 seconds
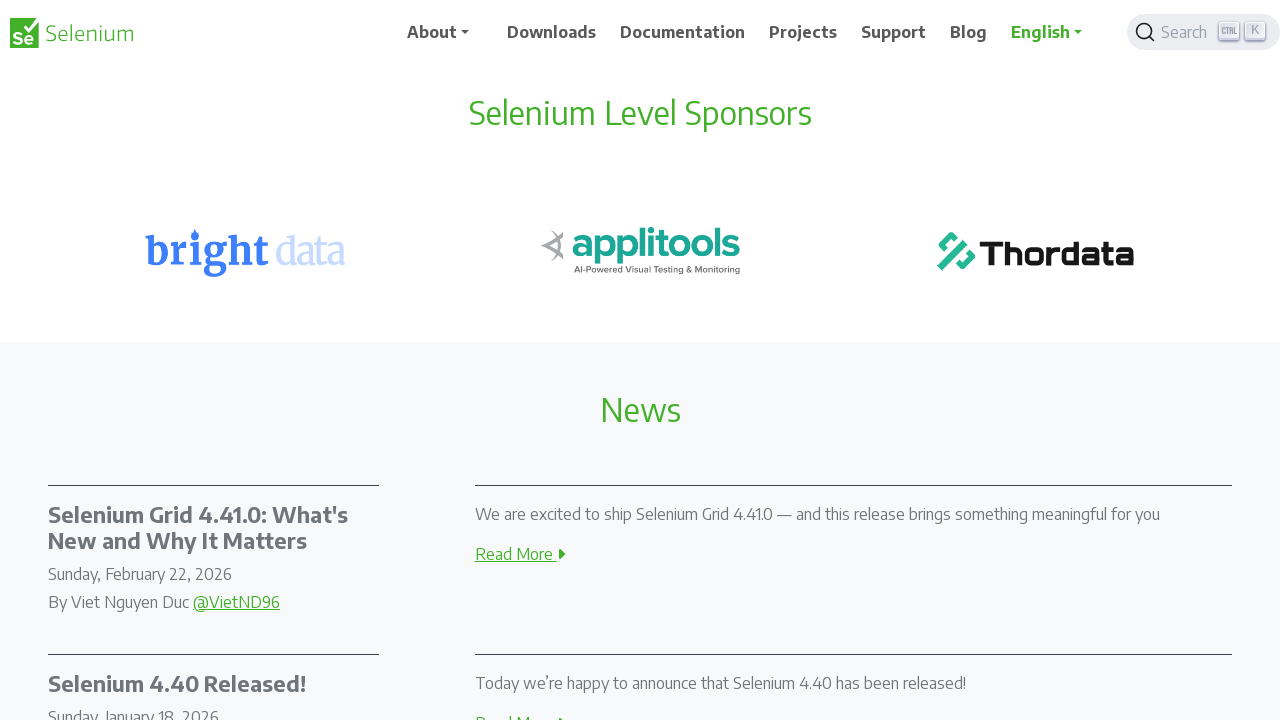

Pressed PAGE_UP to scroll back up
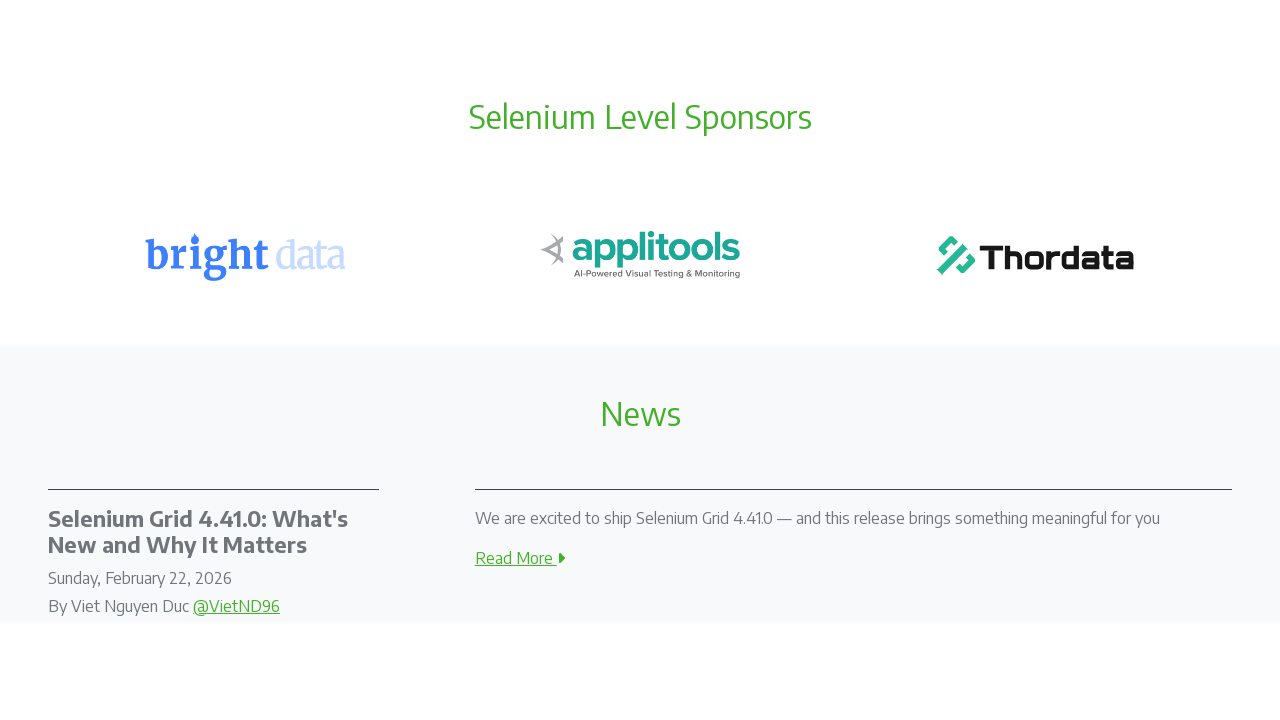

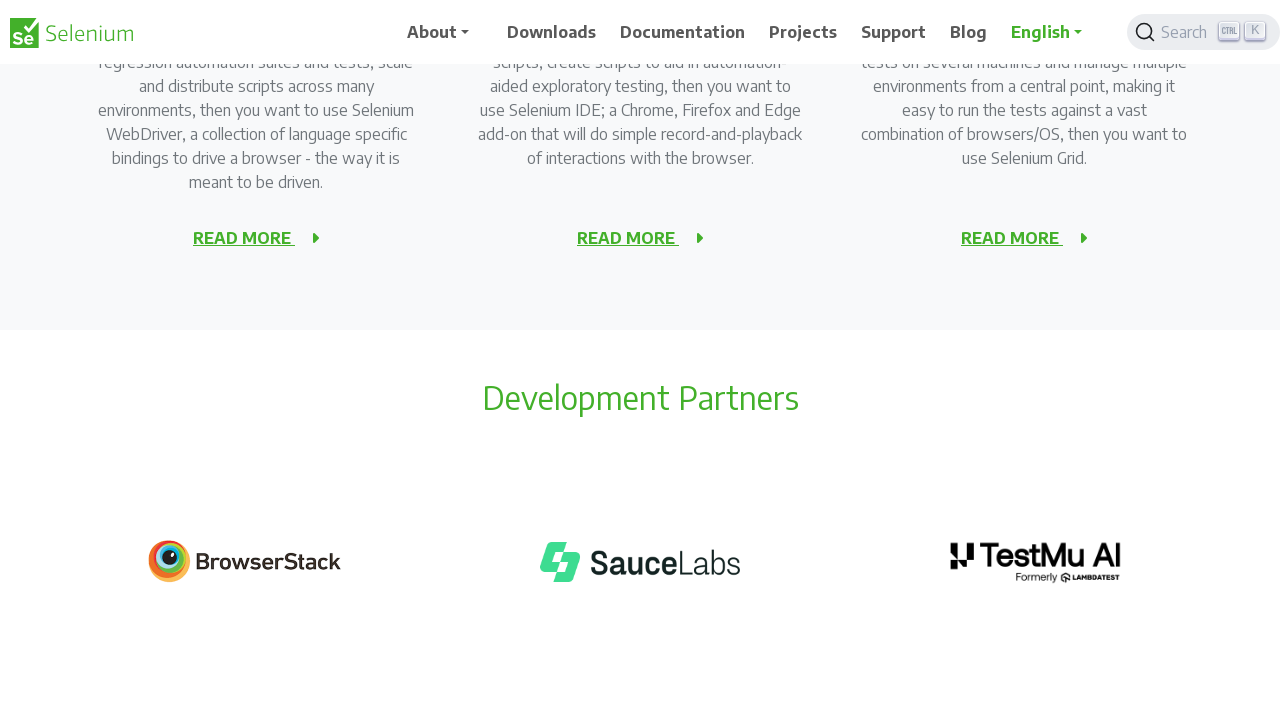